Tests dynamic dropdown selection for flight booking by selecting origin and destination cities from interconnected dropdowns

Starting URL: https://rahulshettyacademy.com/dropdownsPractise

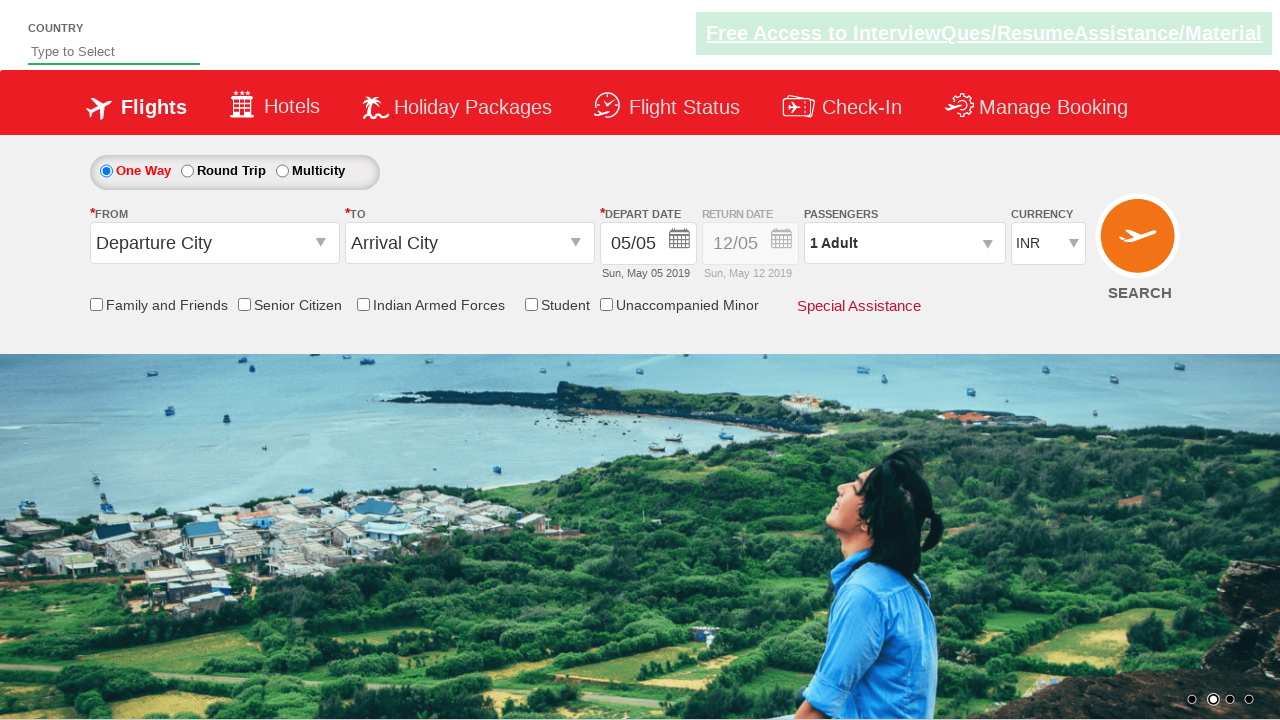

Clicked on origin dropdown to open it at (214, 243) on #ctl00_mainContent_ddl_originStation1_CTXT
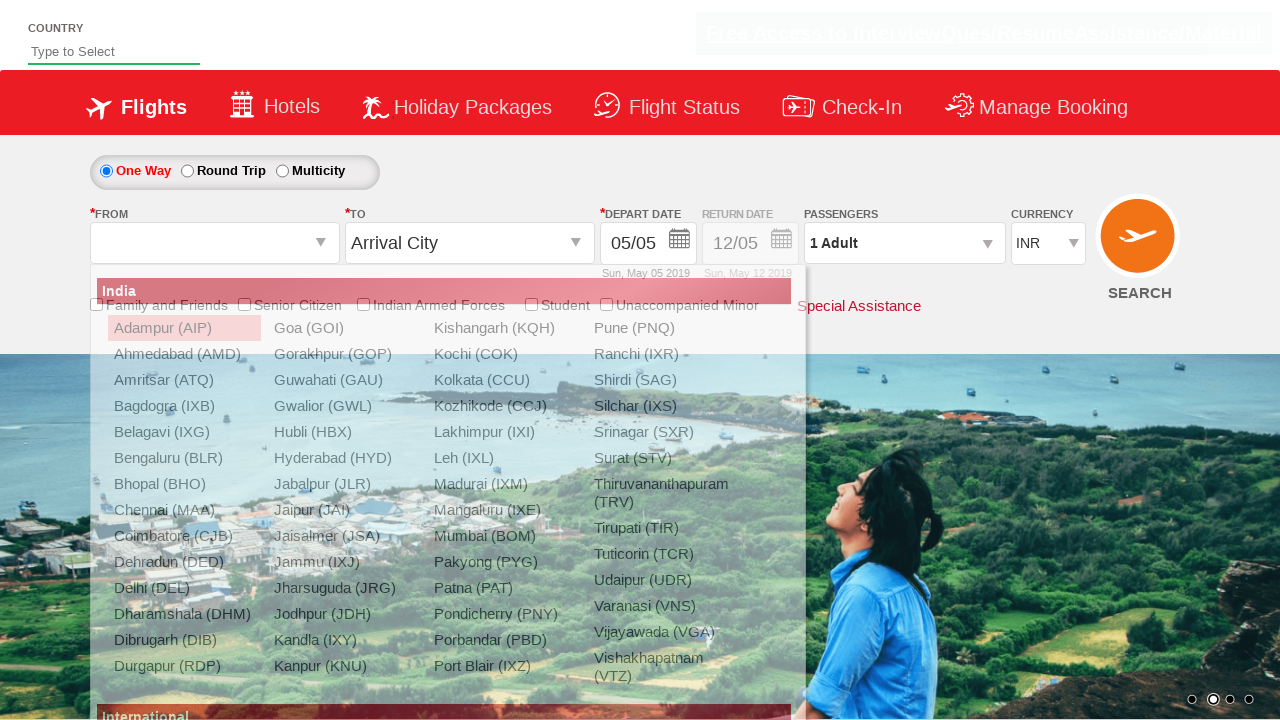

Selected Ahmedabad (AMD) as origin city at (184, 354) on (//td[@class='mapbg'])[1] //li/a[@value='AMD']
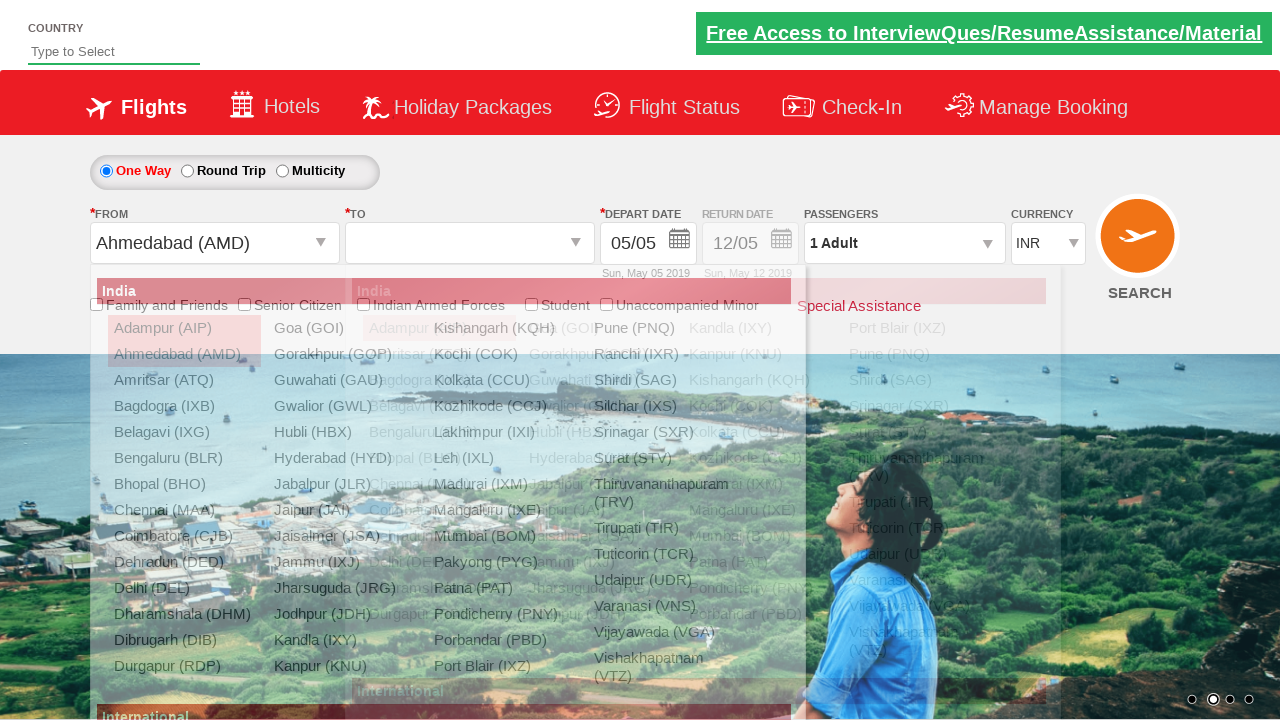

Selected Amritsar (ATQ) as destination city at (439, 354) on (//td[@class='mapbg'])[2] //li/a[@value='ATQ']
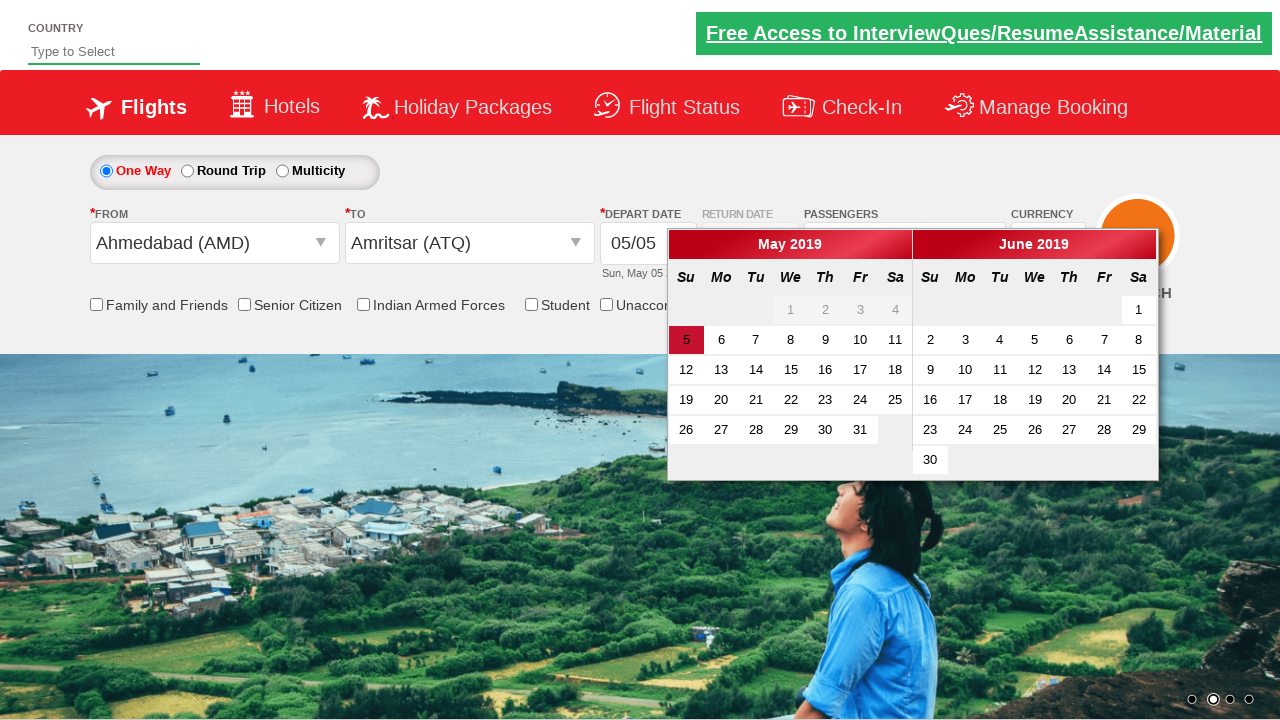

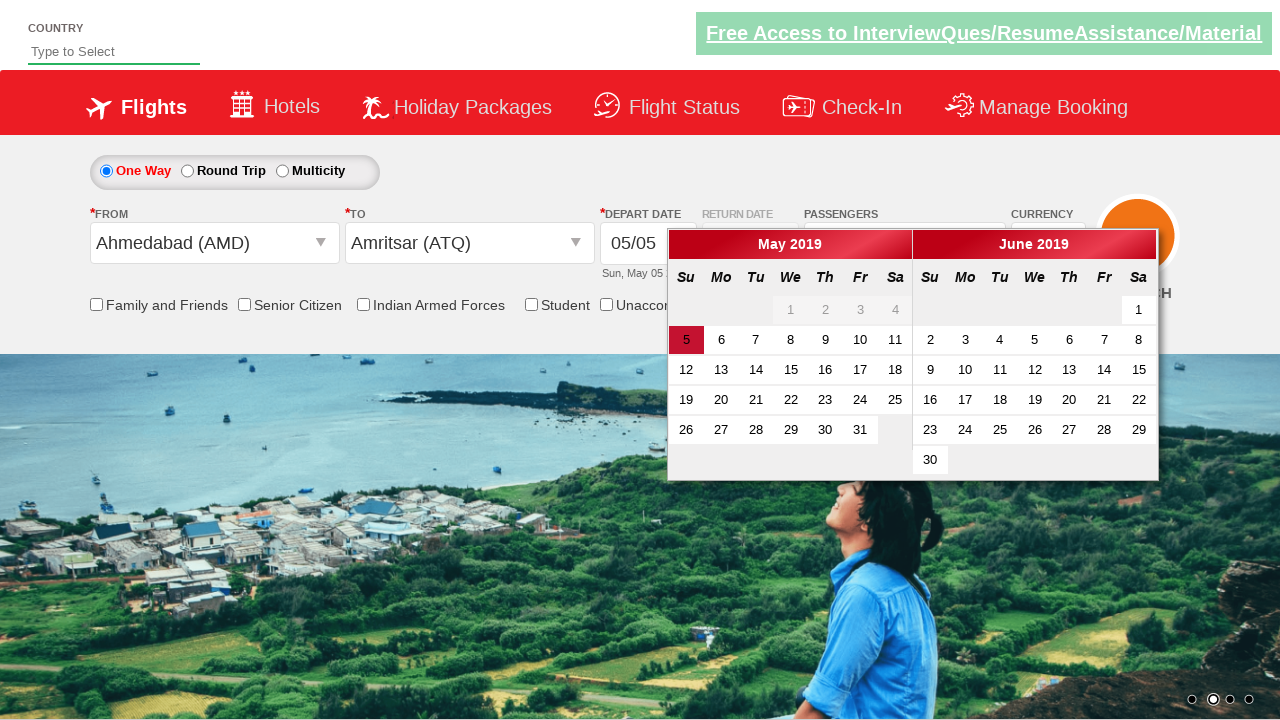